Verifies that the "Register Now" button is displayed on the HireRight homepage

Starting URL: https://www.hireright.com

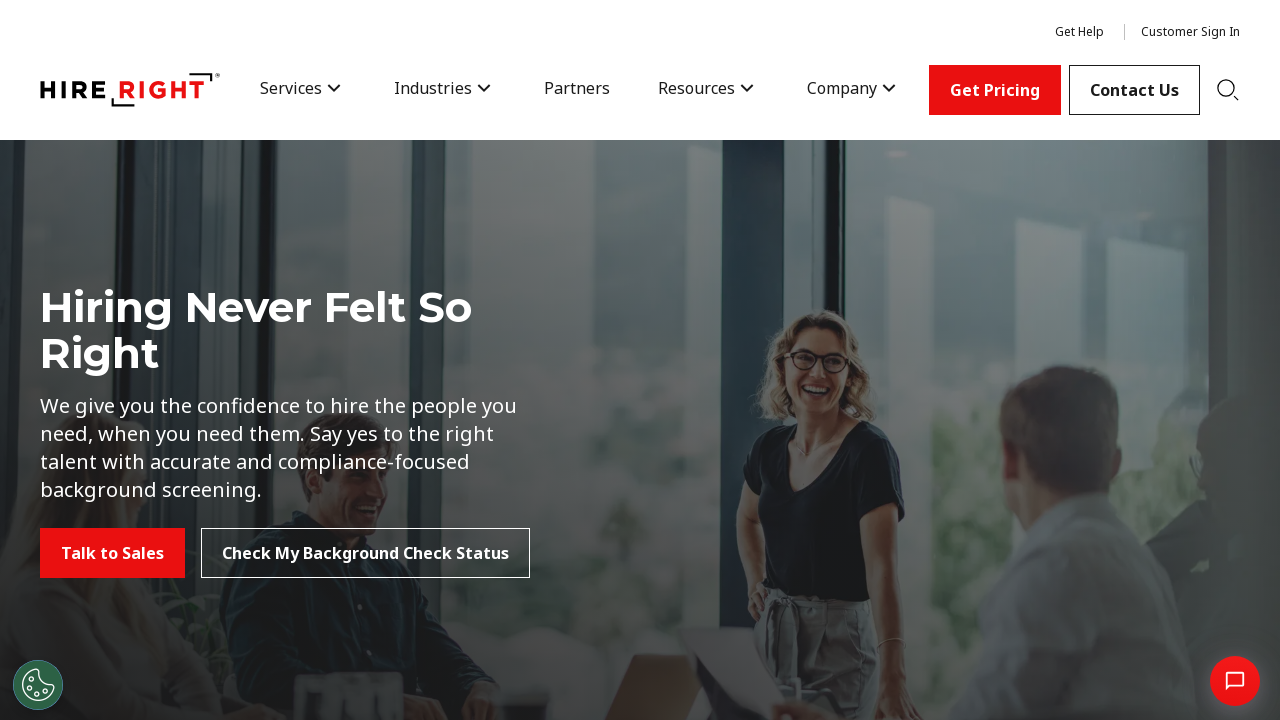

Navigated to HireRight homepage at https://www.hireright.com
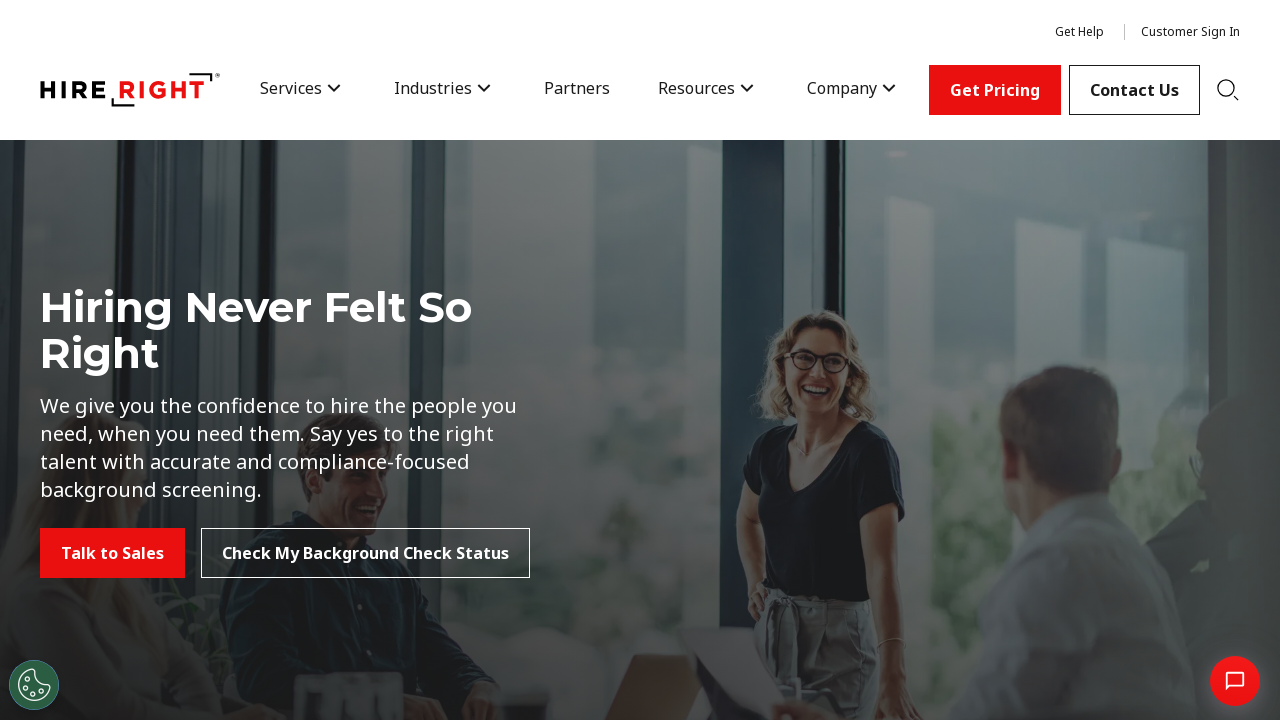

Waited for 'Register Now' button to be visible on the page
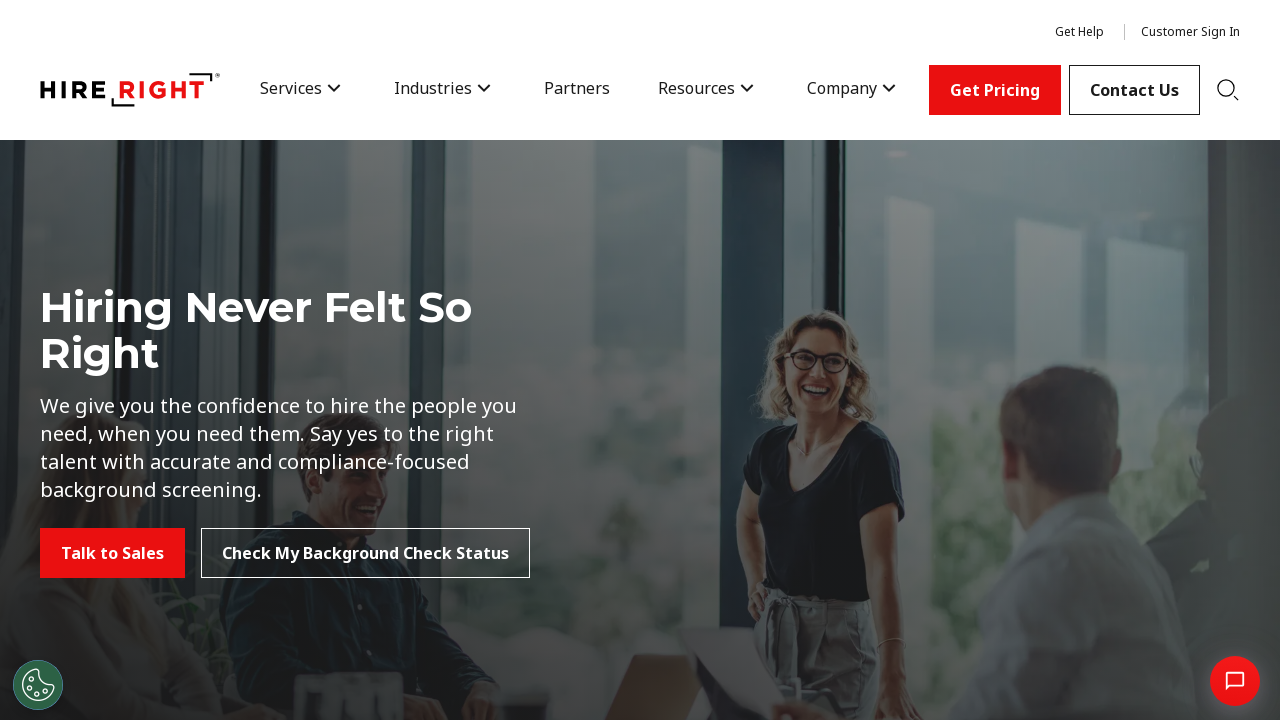

Verified that 'Register Now' button is displayed and visible
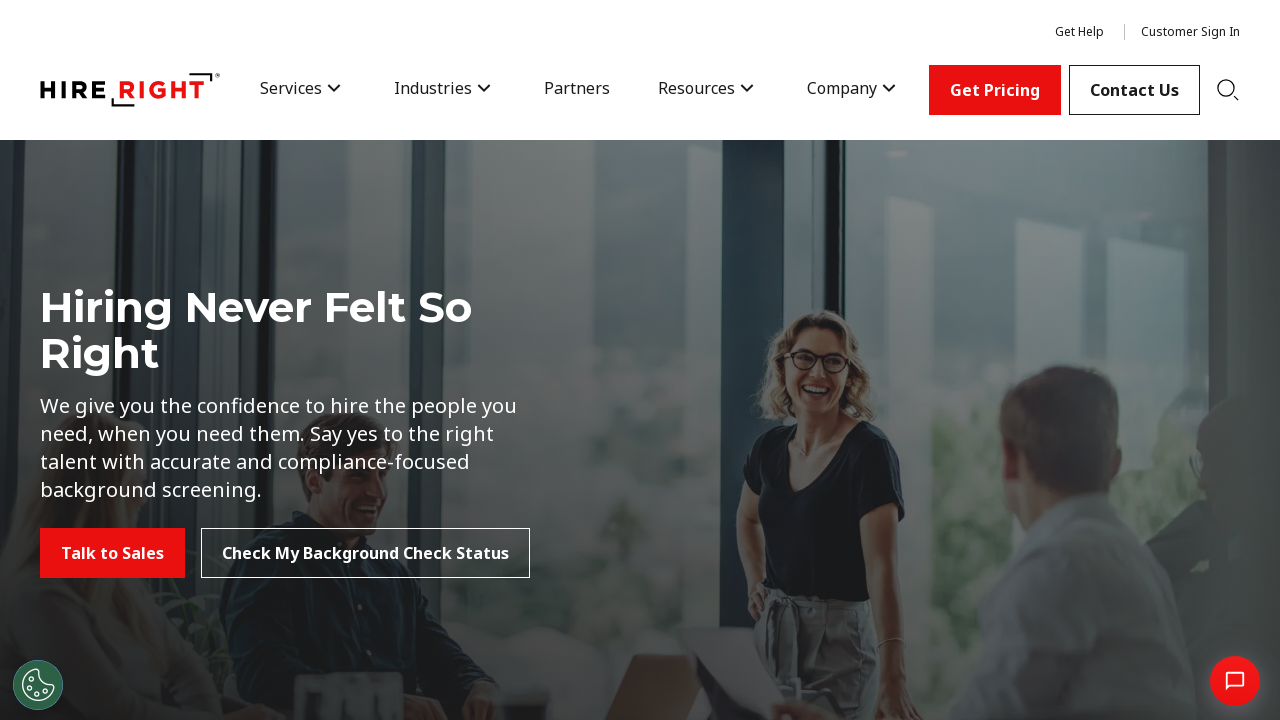

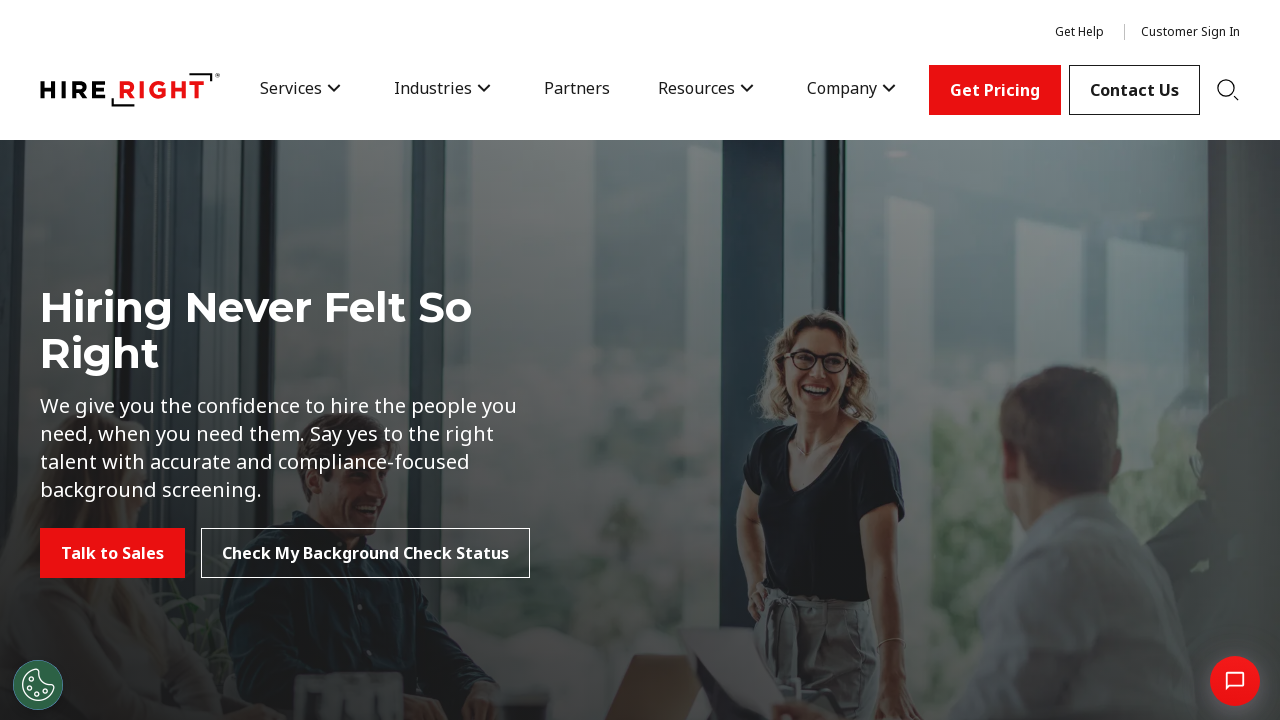